Tests scrolling functionality on a practice page, scrolls down the page and within a table element, then verifies that the sum of values in a table column matches the displayed total amount

Starting URL: https://rahulshettyacademy.com/AutomationPractice/

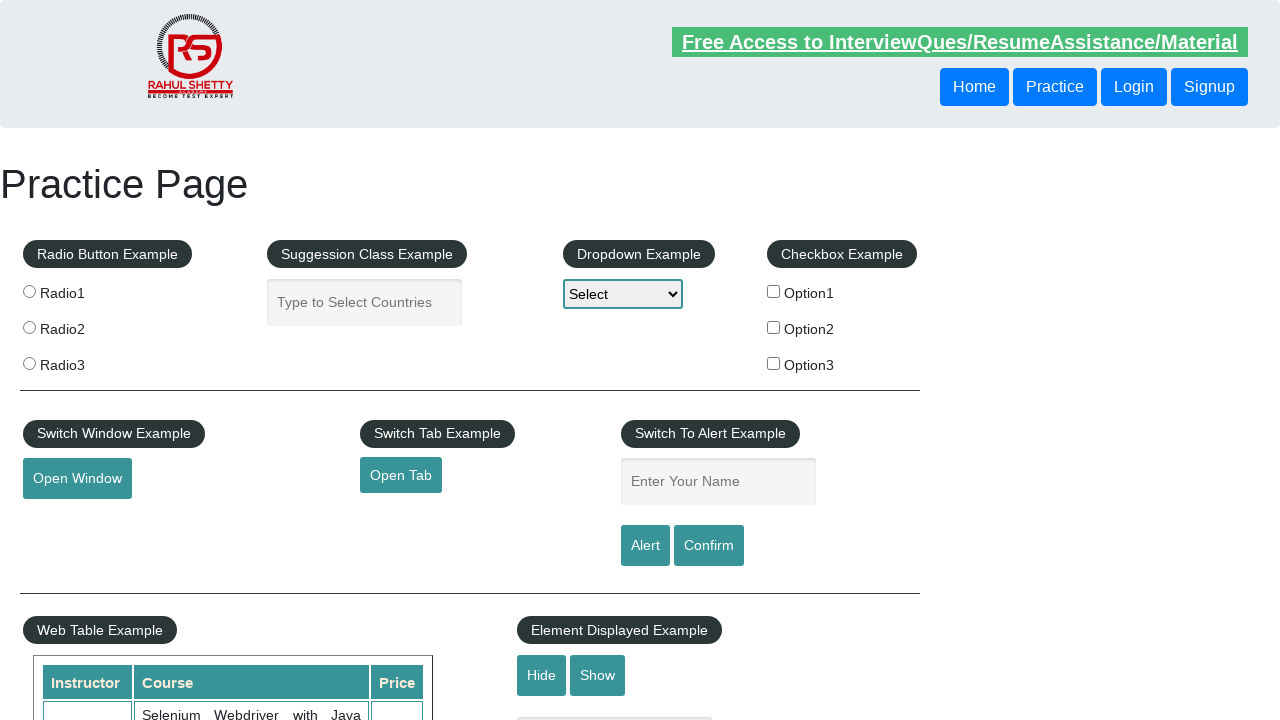

Scrolled down the page by 500 pixels
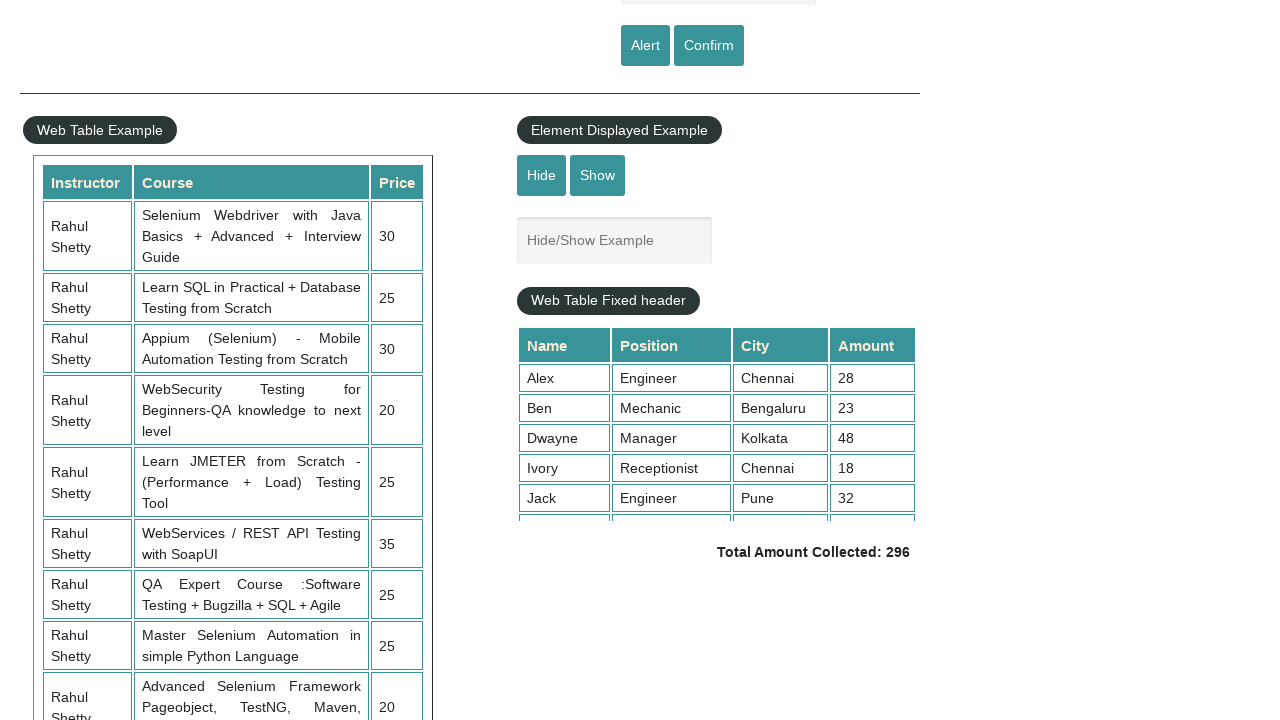

Waited 1 second for scroll to complete
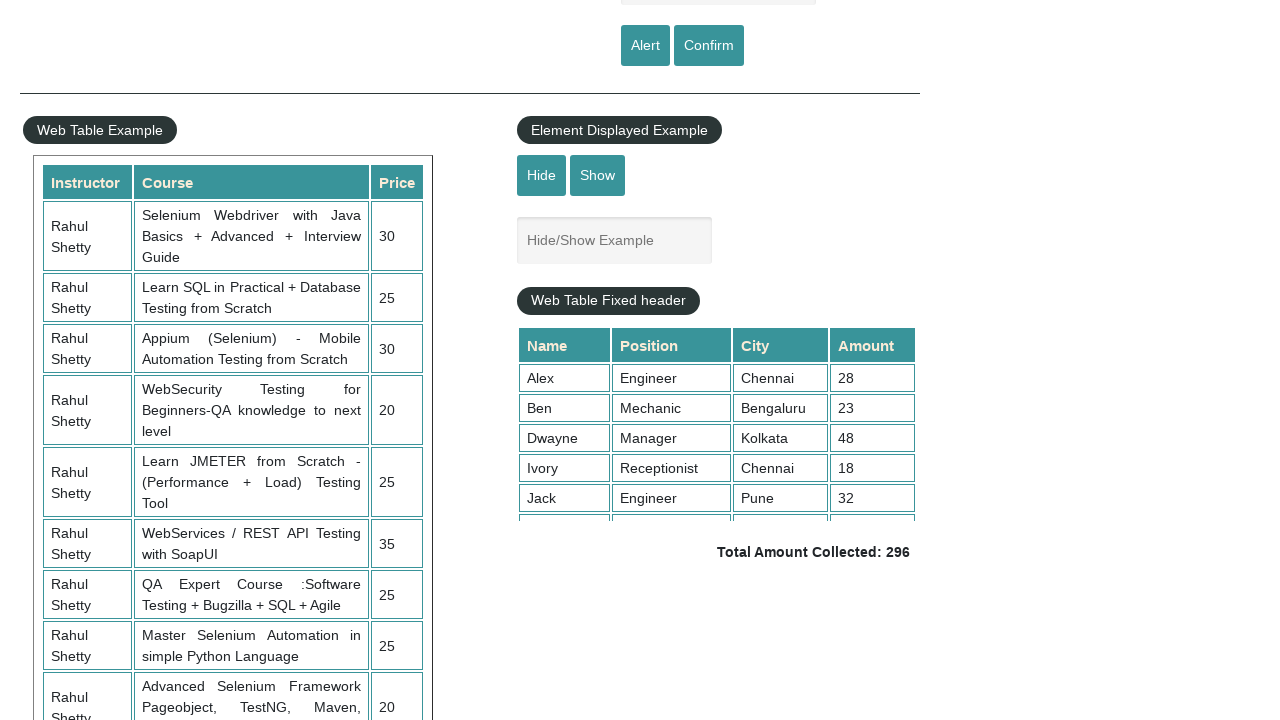

Scrolled within the table element by 500 pixels
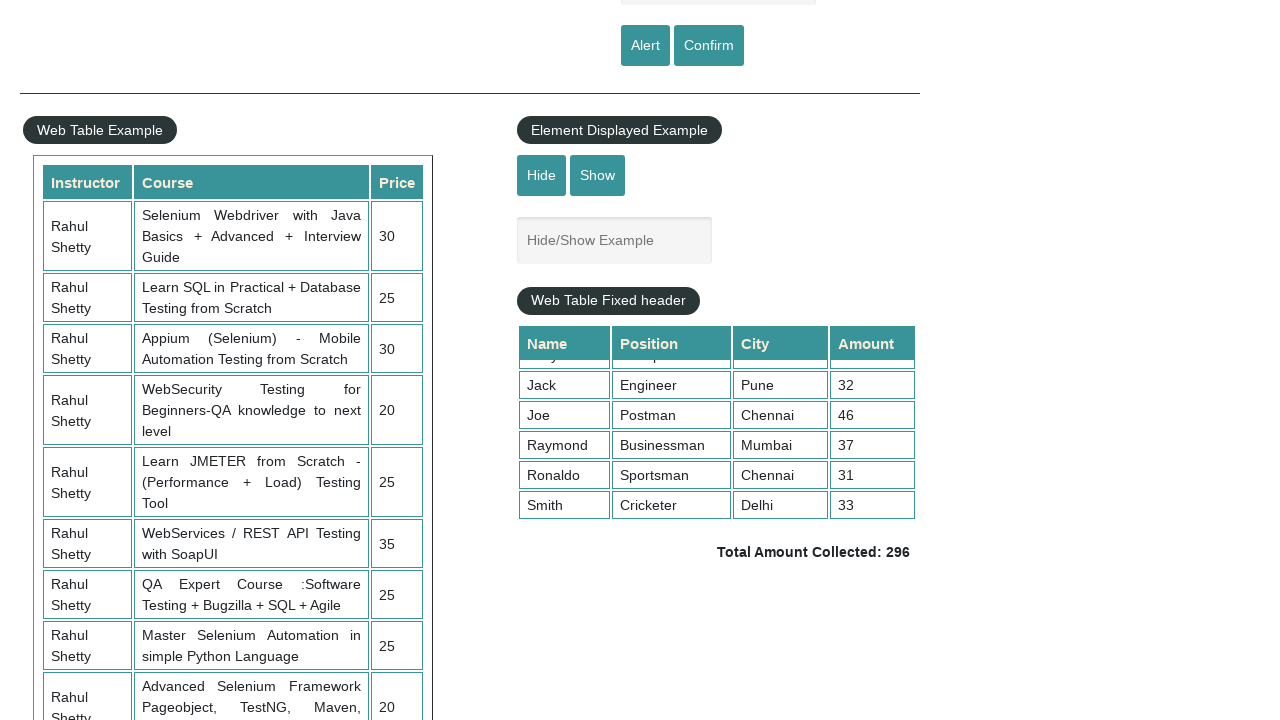

Table data in 4th column became visible
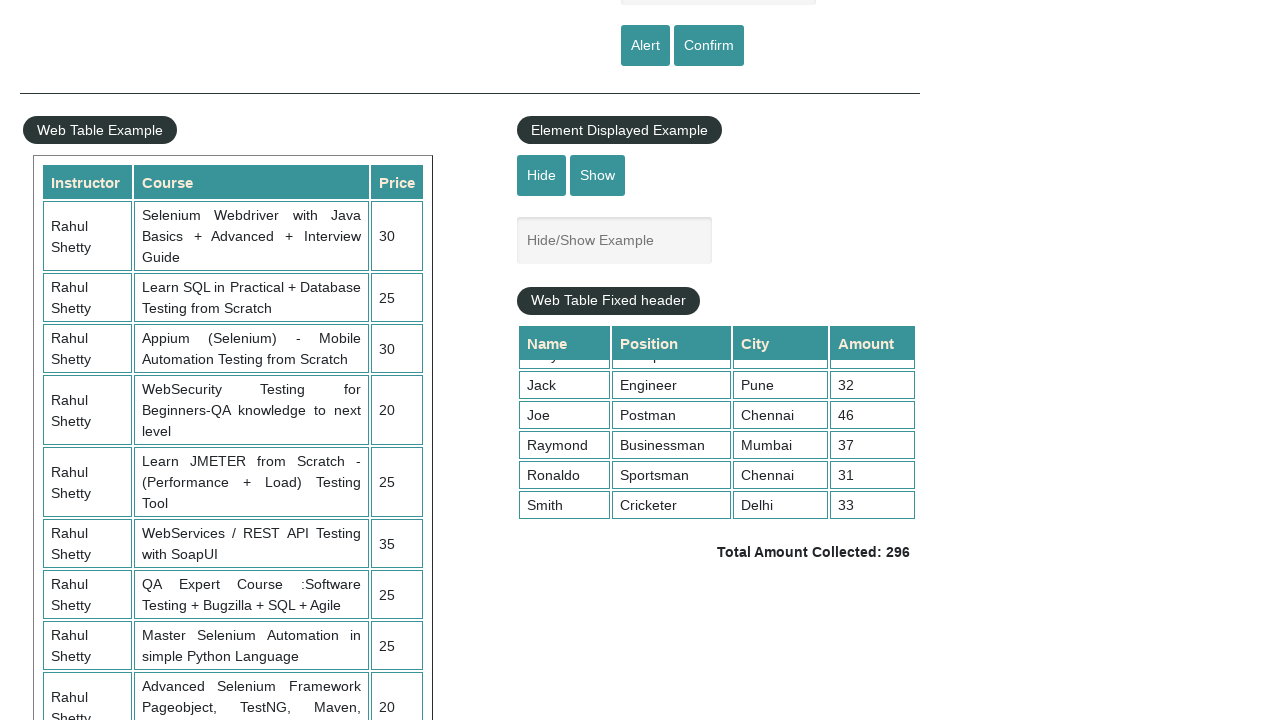

Retrieved 9 values from 4th column of table
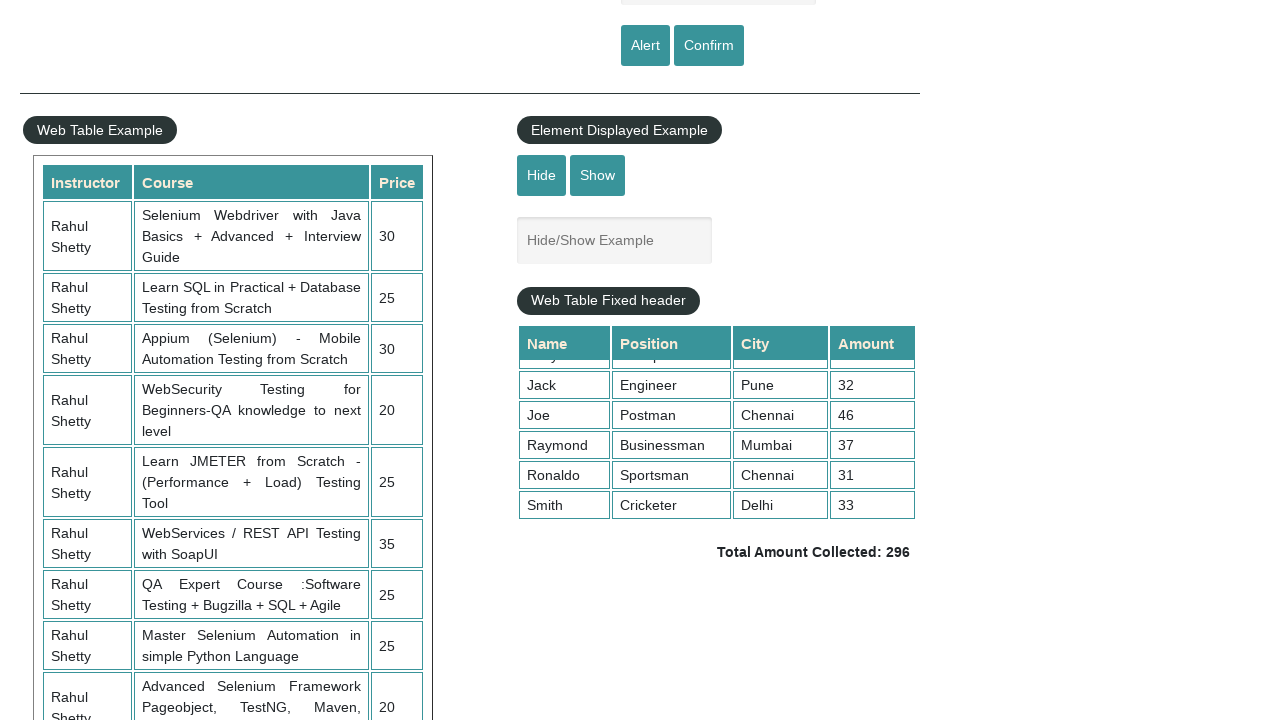

Calculated sum of table column values: 296
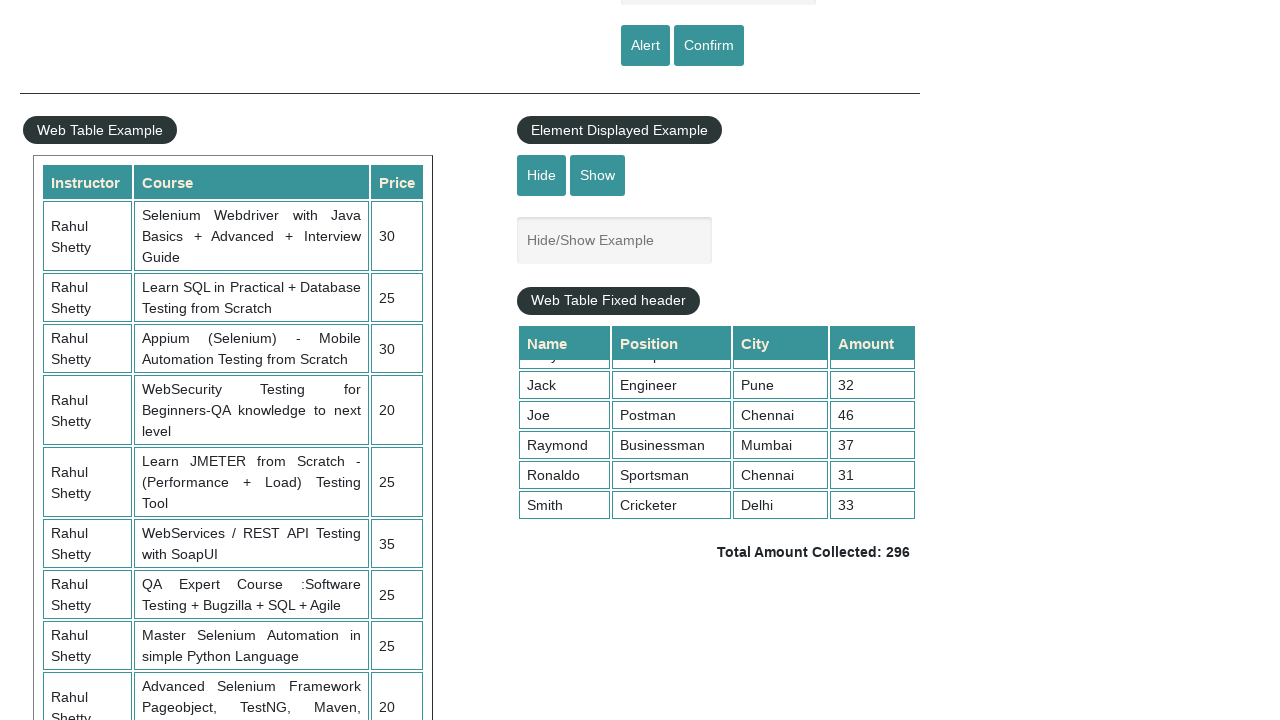

Retrieved displayed total amount: 296
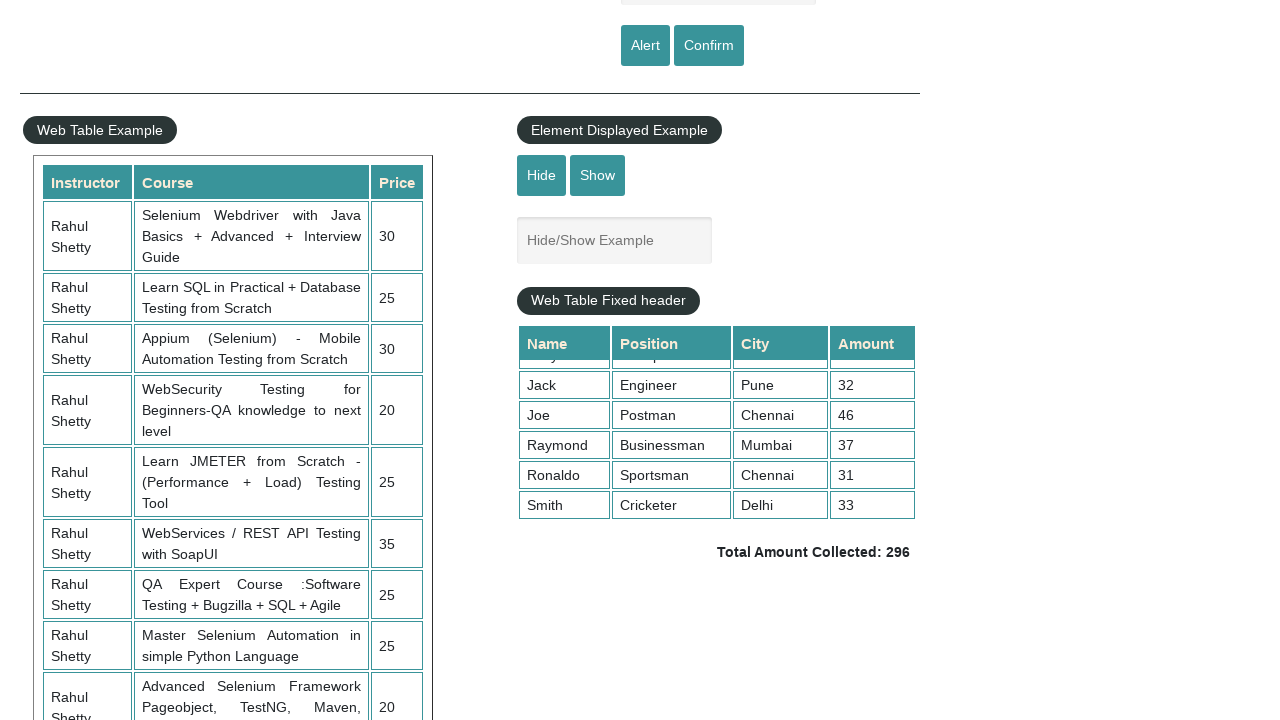

Verified: calculated sum (296) matches displayed total (296)
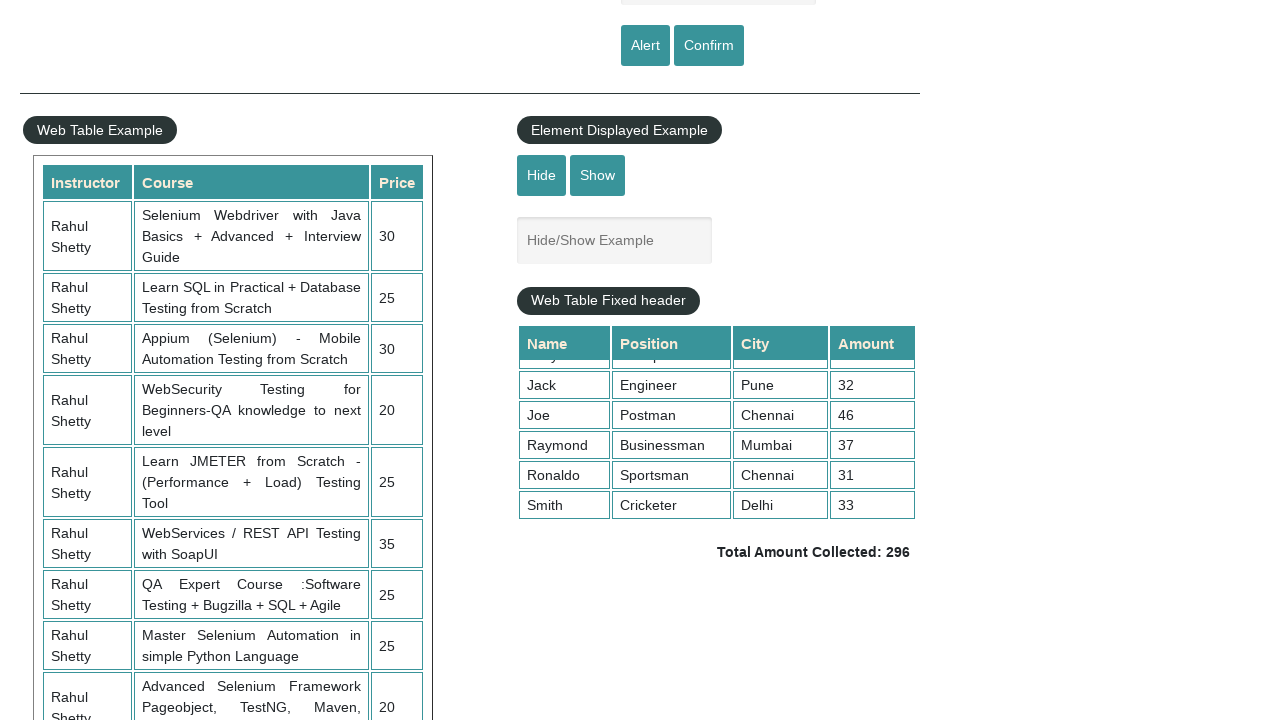

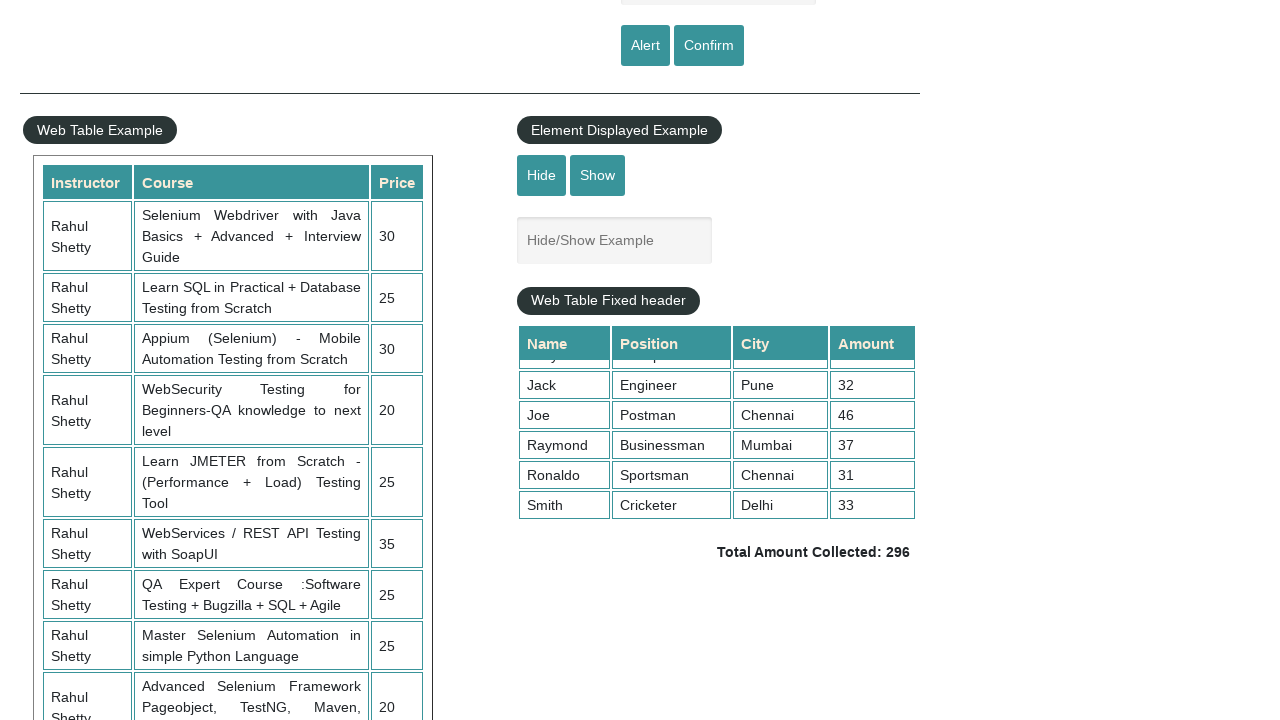